Verifies the car game page displays correctly with expected title, start button, score label, 5 lane columns, and correct background images for road elements

Starting URL: https://borbely-dominik-peter.github.io/WebProjekt3/

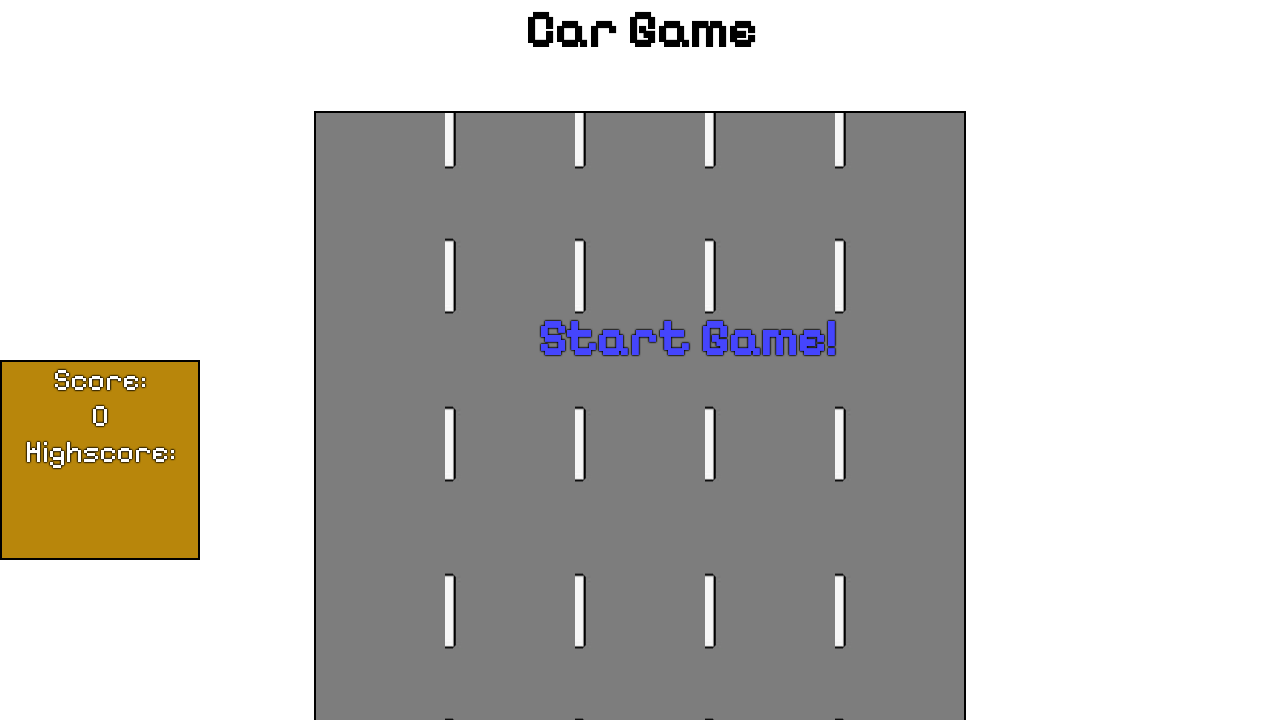

Waited for h1 element to load
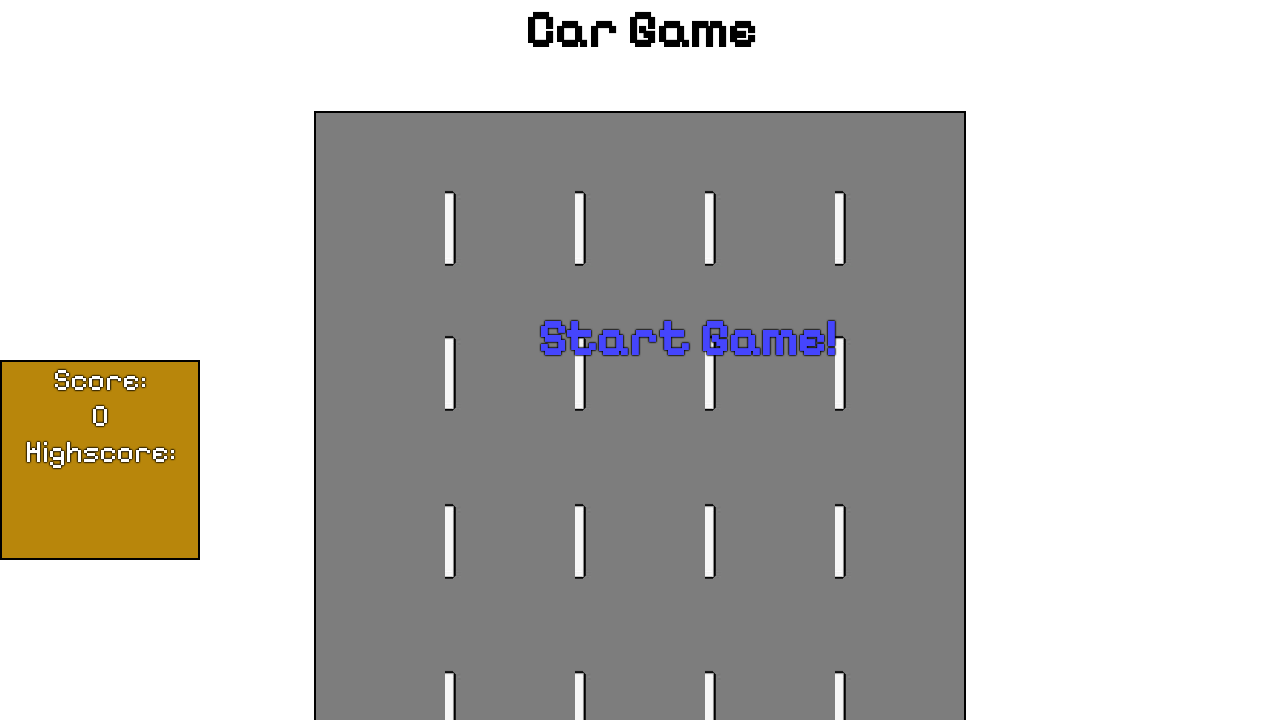

Verified main title is 'Car Game'
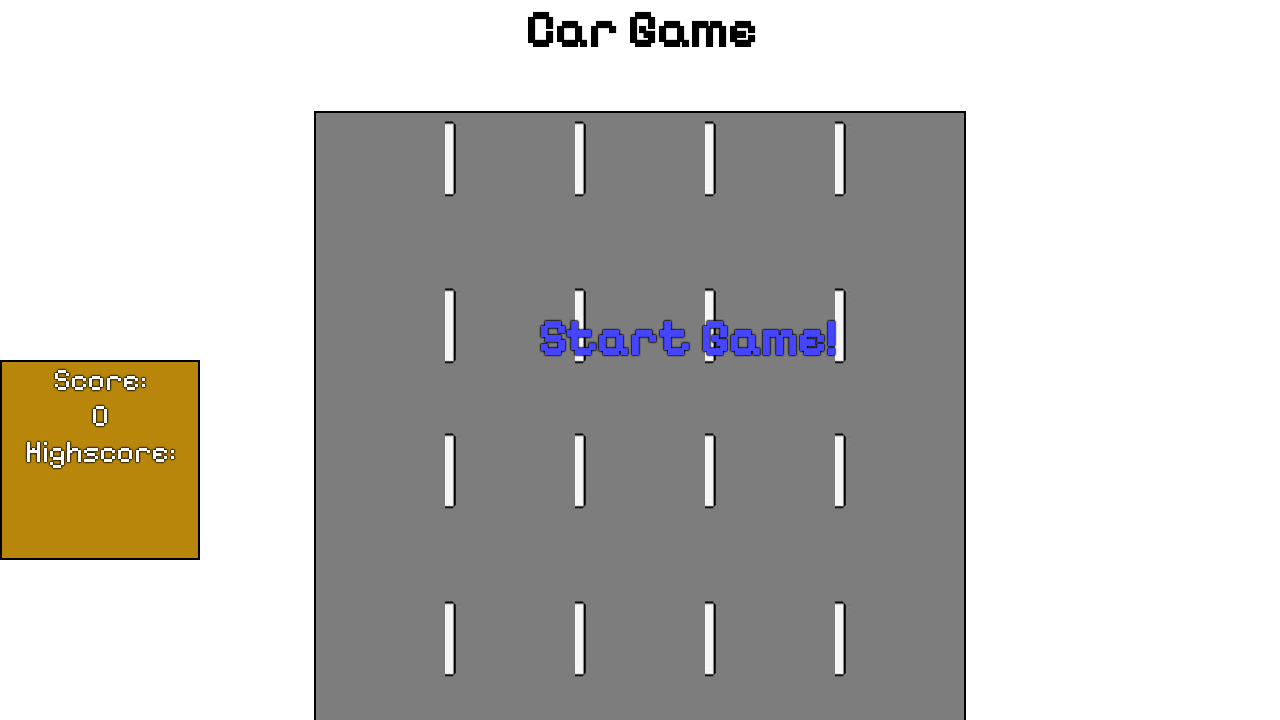

Verified start button text is 'Start Game!'
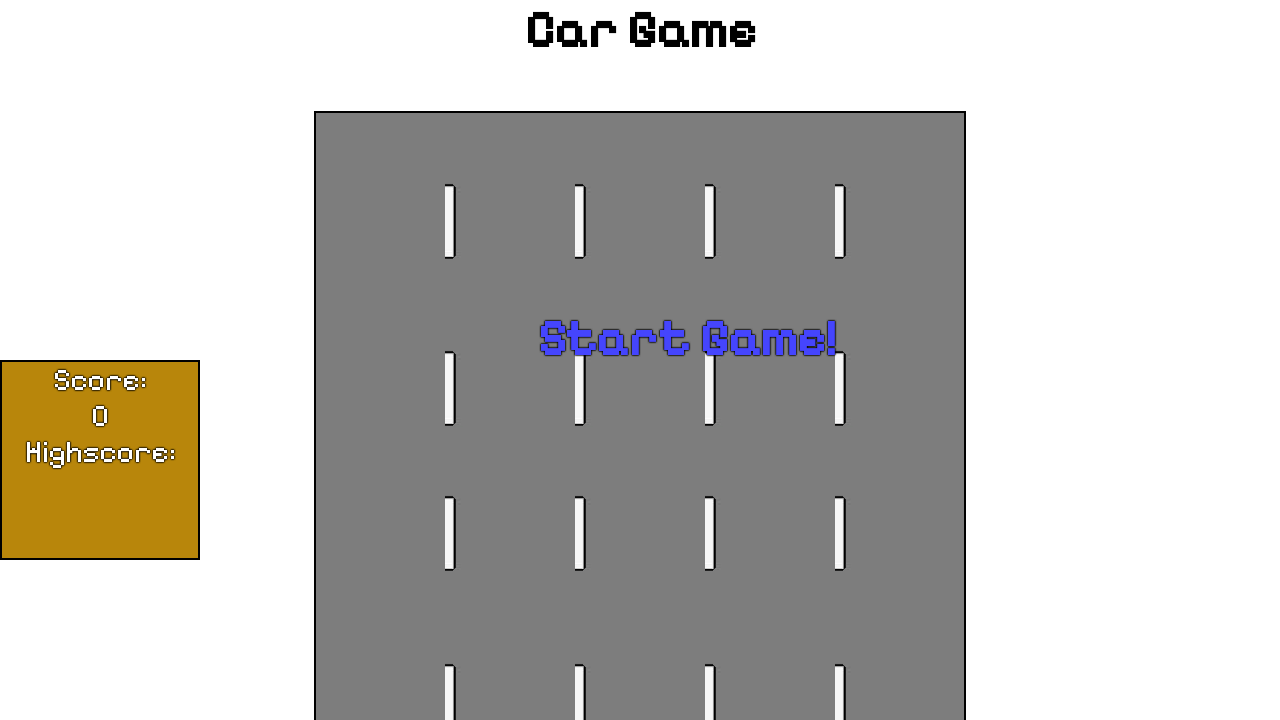

Verified score label displays 'Score:'
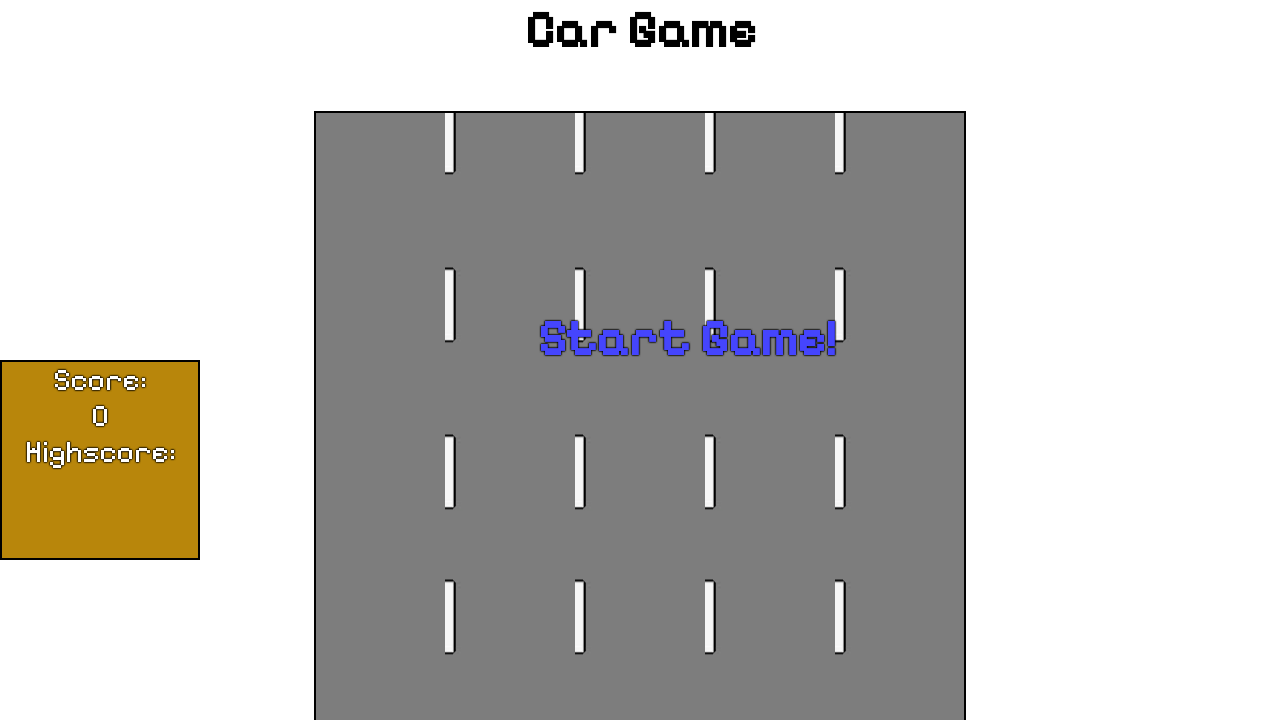

Verified 5 lane columns are present in the game board
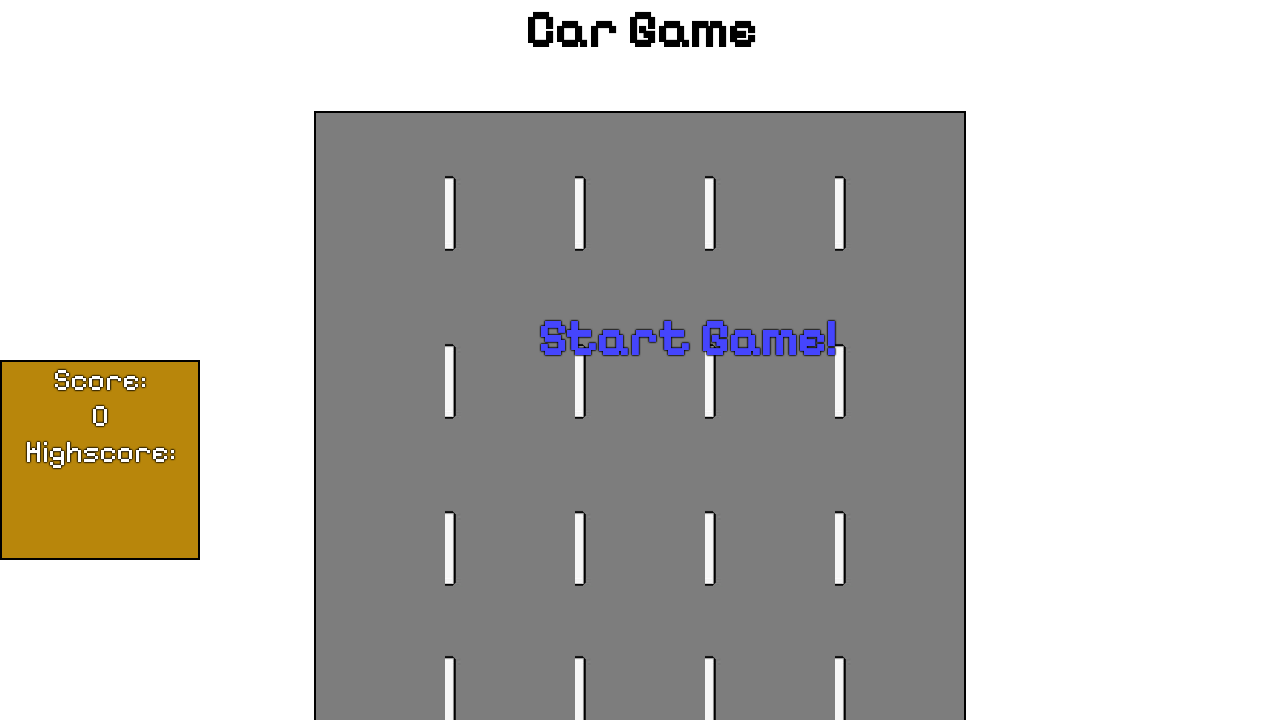

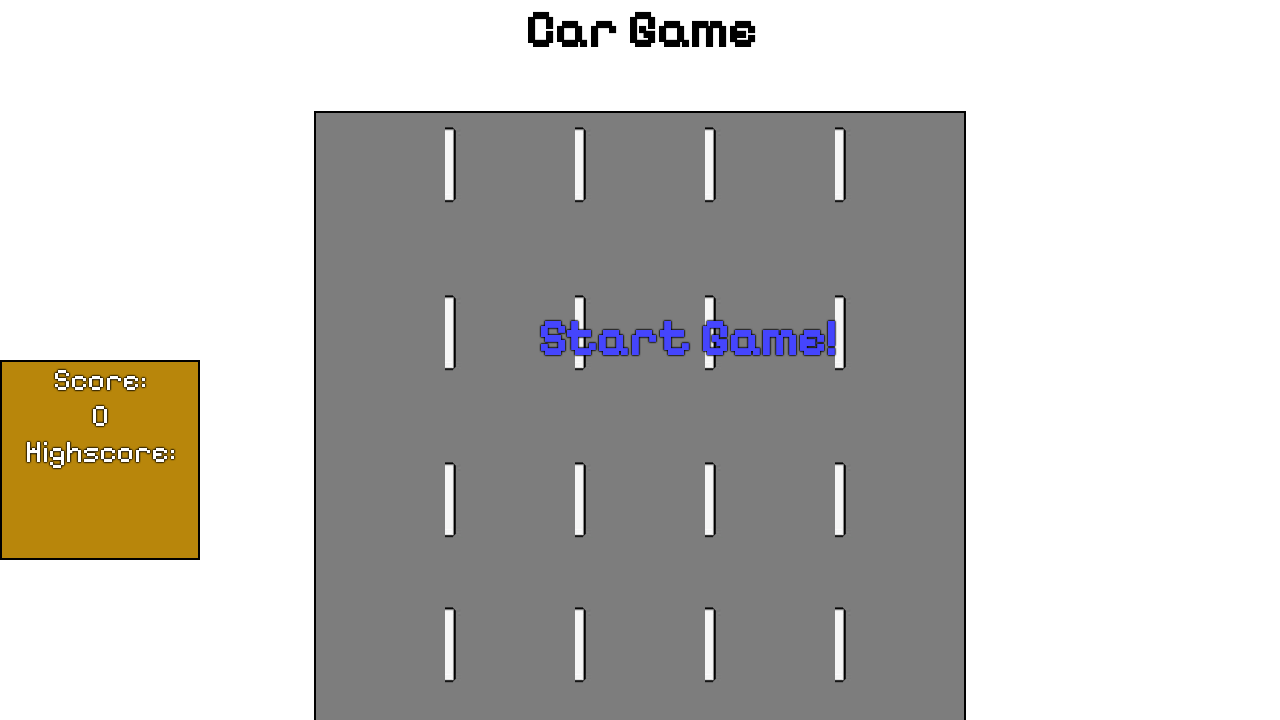